Opens the BigSmall website and verifies the page loads properly by checking the title

Starting URL: https://www.bigsmall.in/

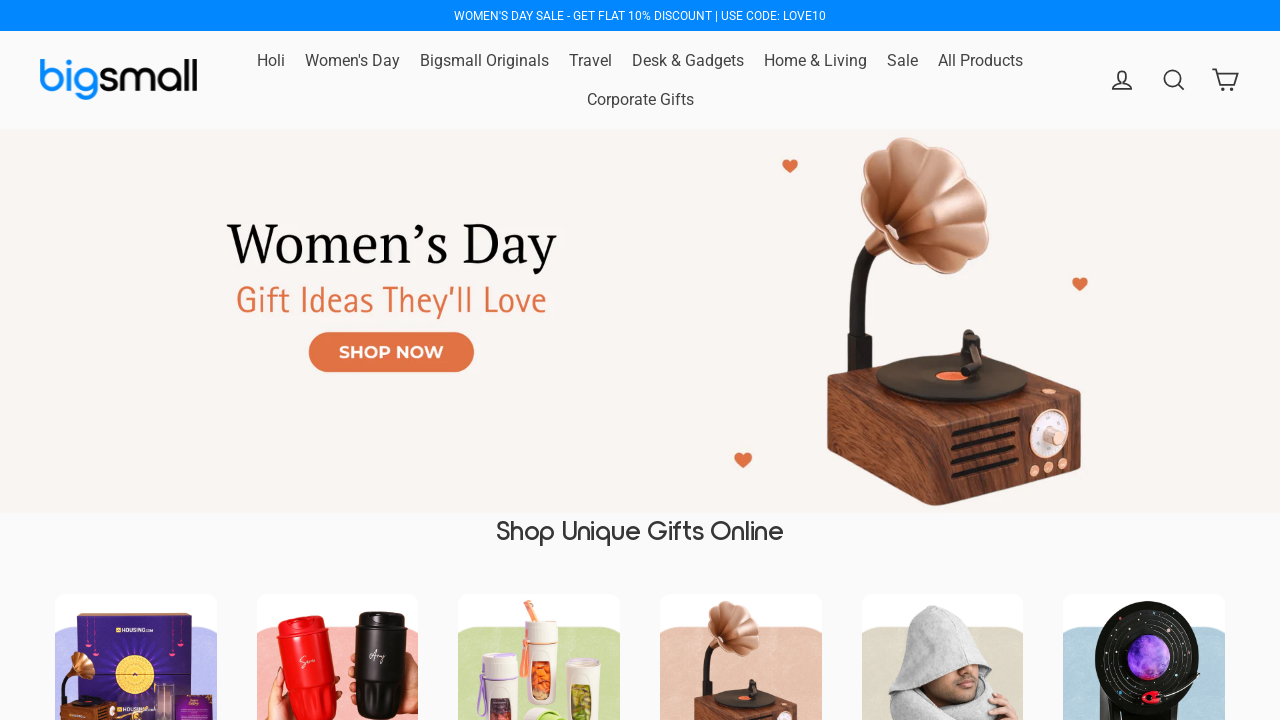

Waited for page DOM content to load
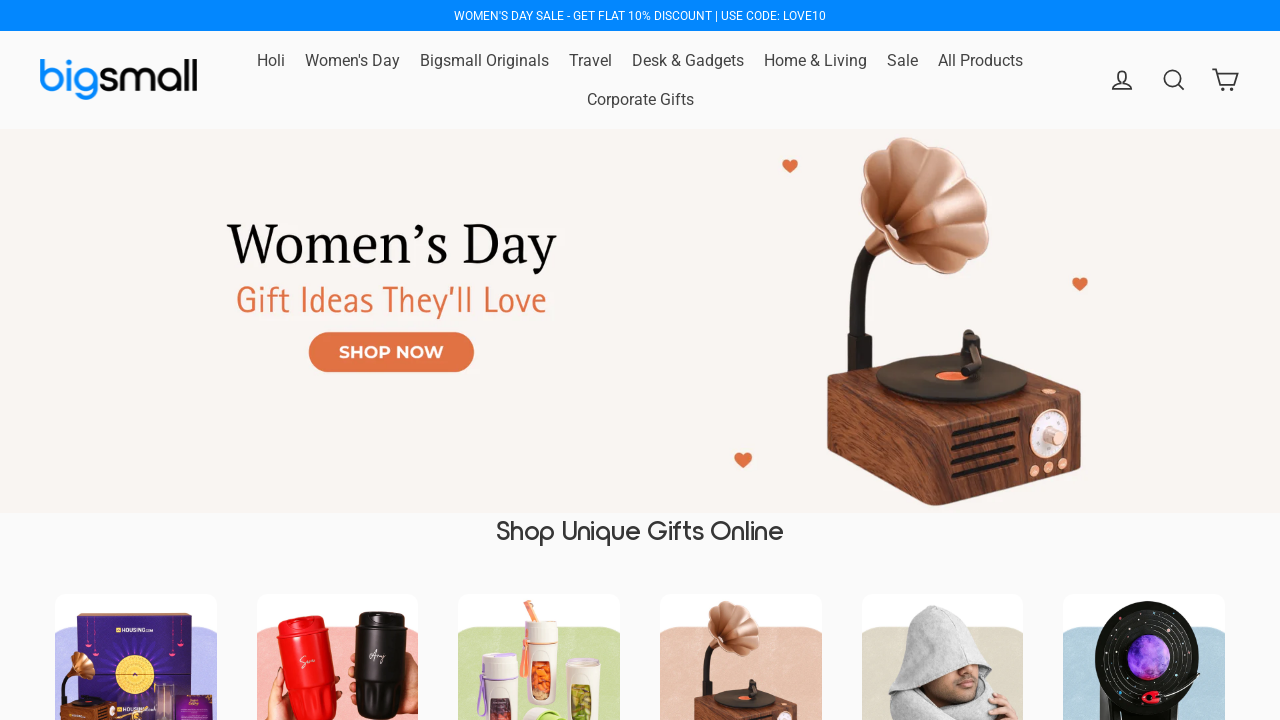

Retrieved page title: Gifts Online | Send Unique Gifts Online | Best Gift Shop – Bigsmall.in
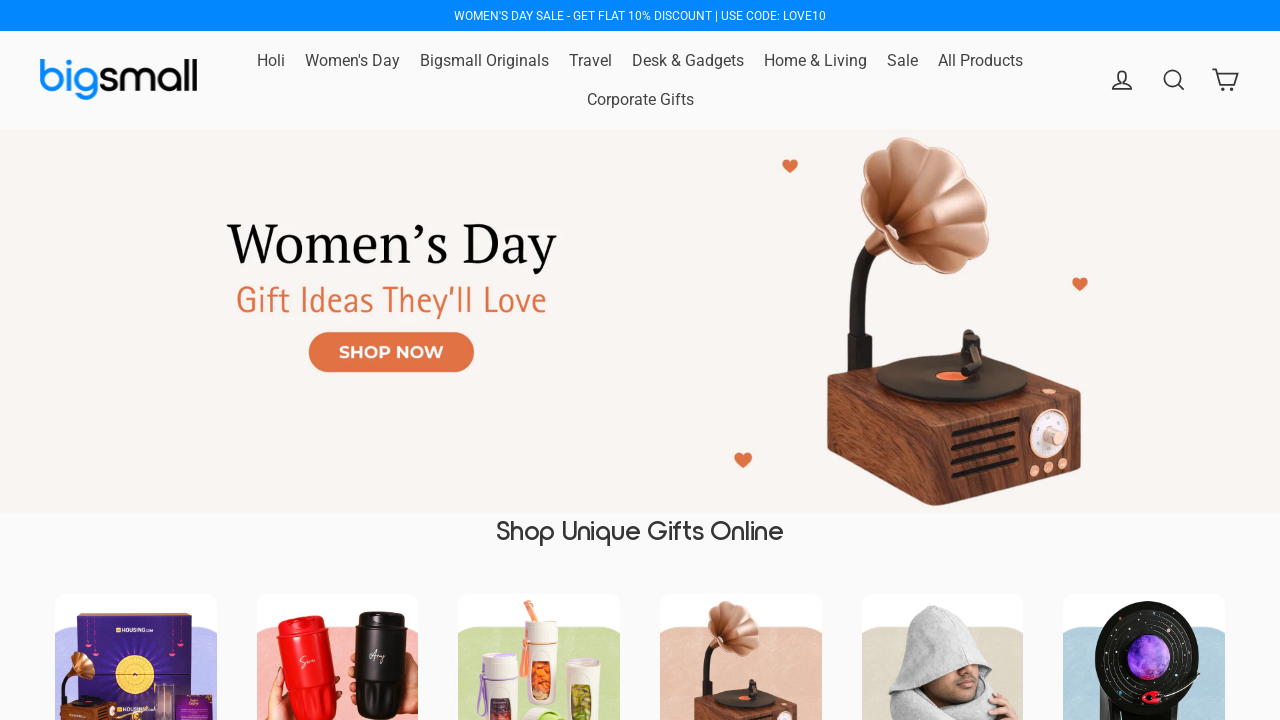

Verified page body content is visible
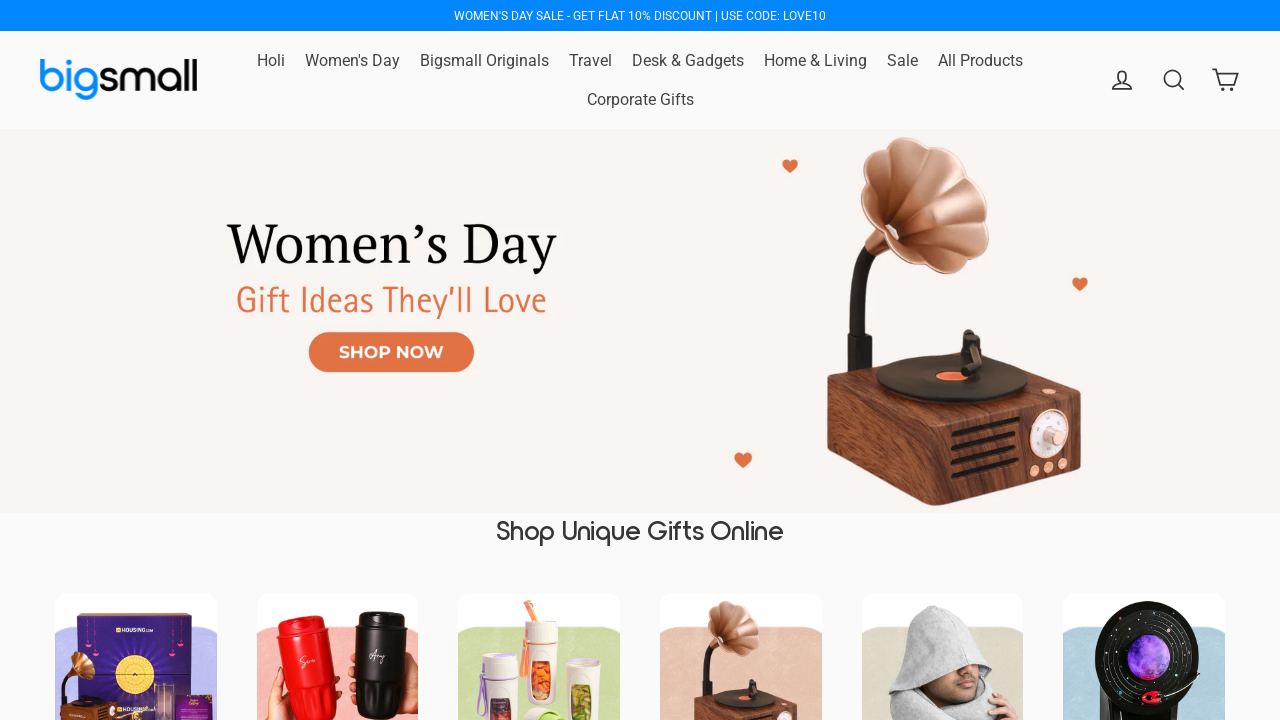

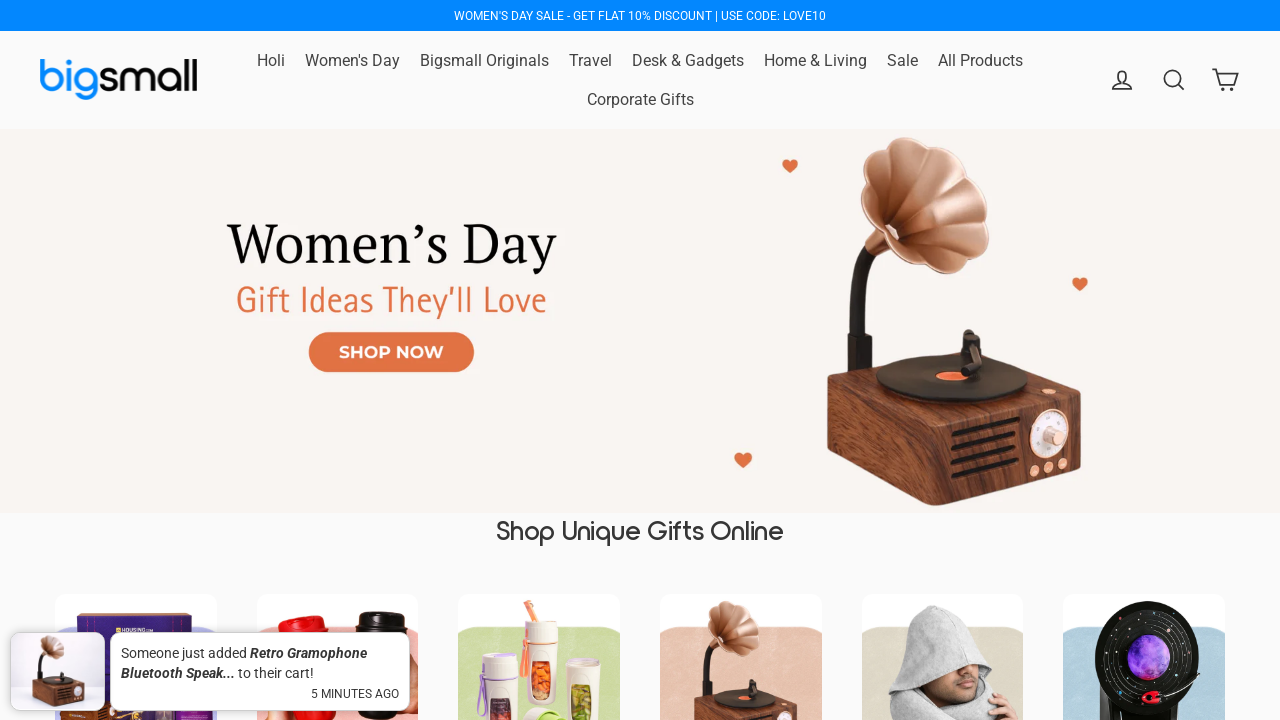